Tests that the complete all checkbox updates state when individual items are completed or cleared

Starting URL: https://demo.playwright.dev/todomvc

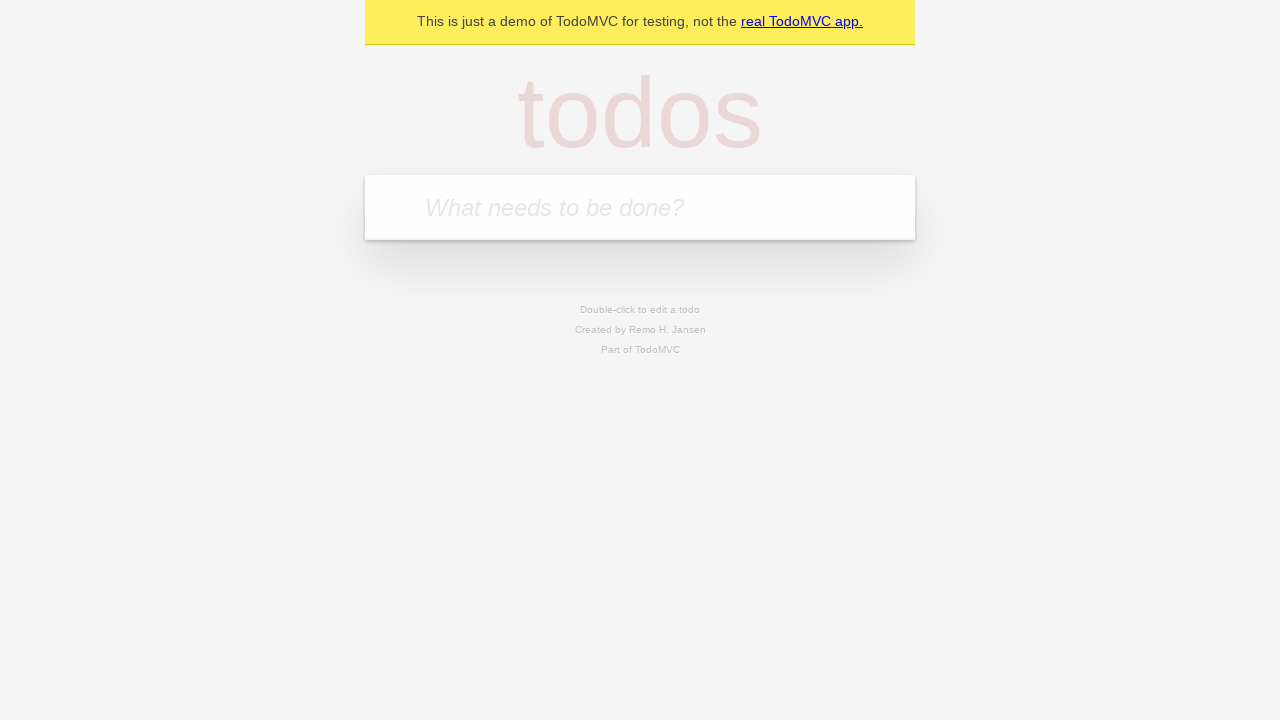

Filled todo input with 'buy some cheese' on internal:attr=[placeholder="What needs to be done?"i]
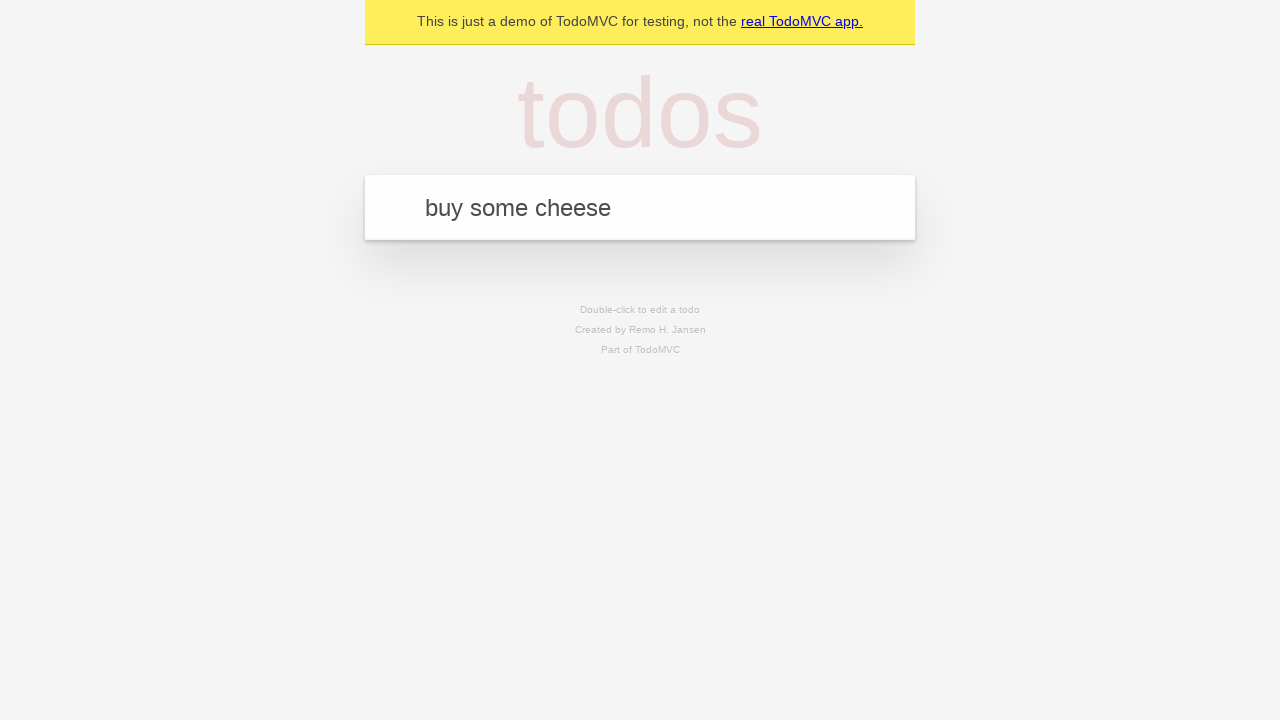

Pressed Enter to add todo 'buy some cheese' on internal:attr=[placeholder="What needs to be done?"i]
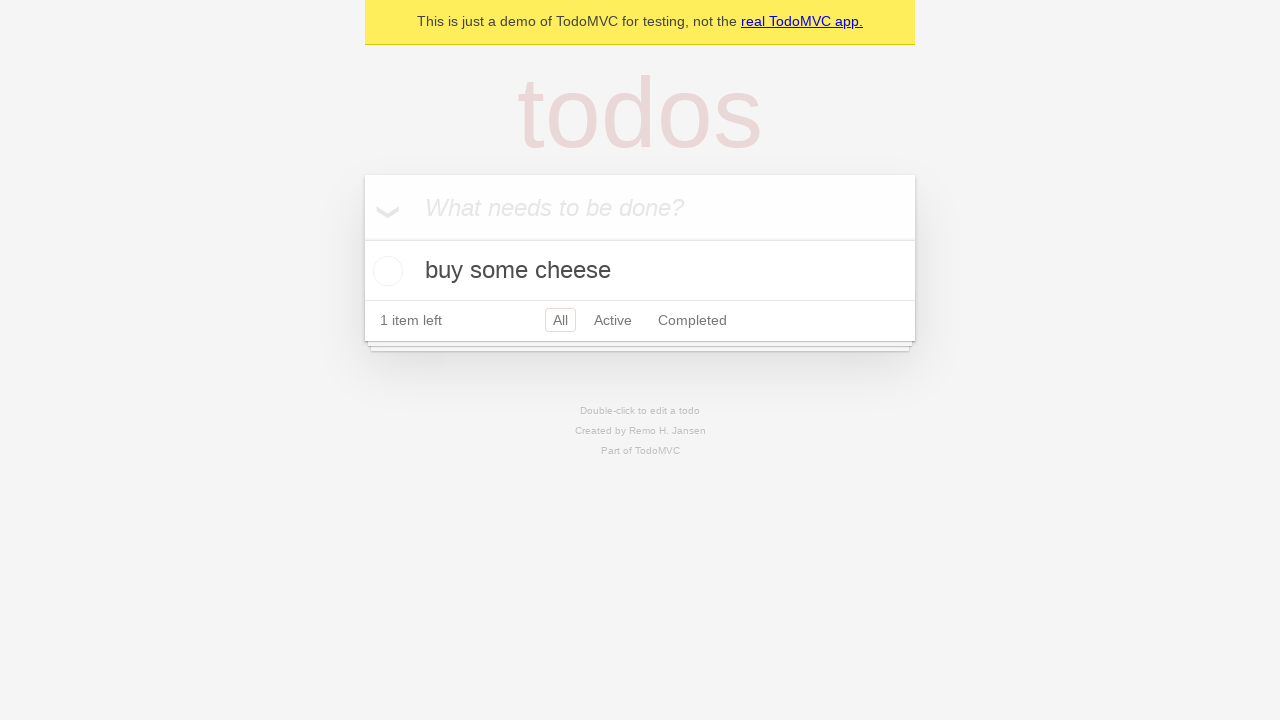

Filled todo input with 'feed the cat' on internal:attr=[placeholder="What needs to be done?"i]
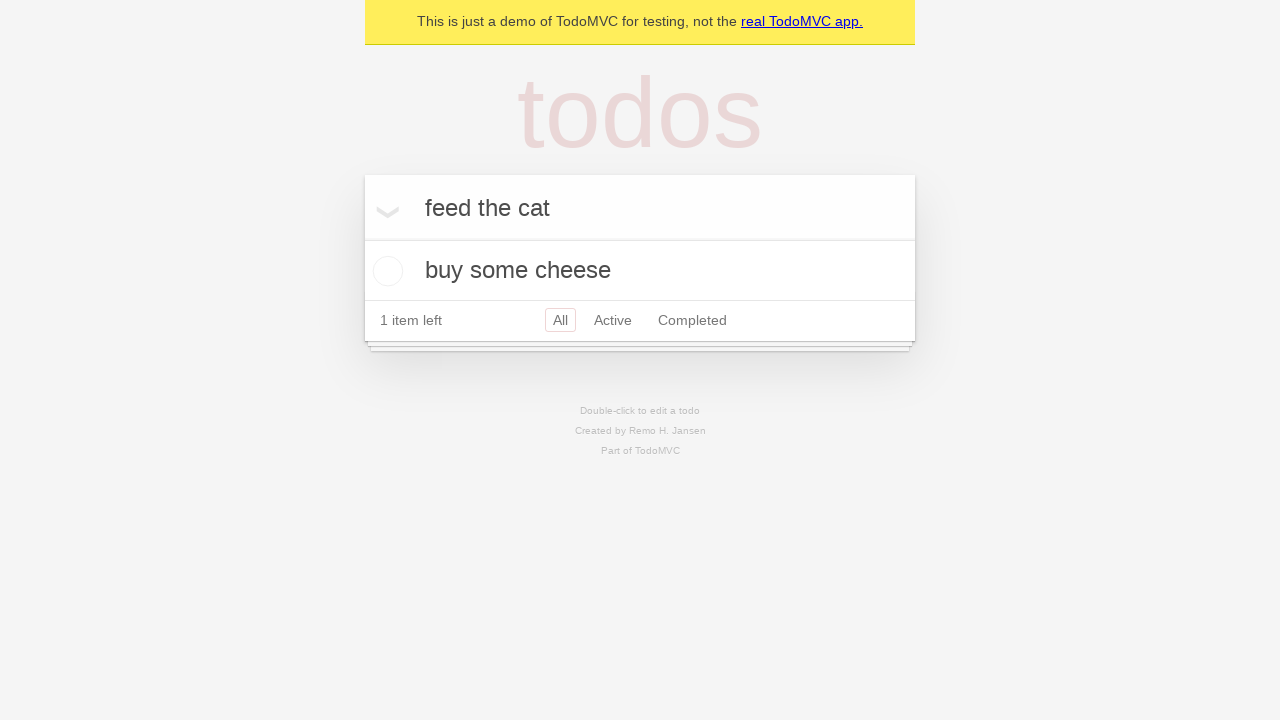

Pressed Enter to add todo 'feed the cat' on internal:attr=[placeholder="What needs to be done?"i]
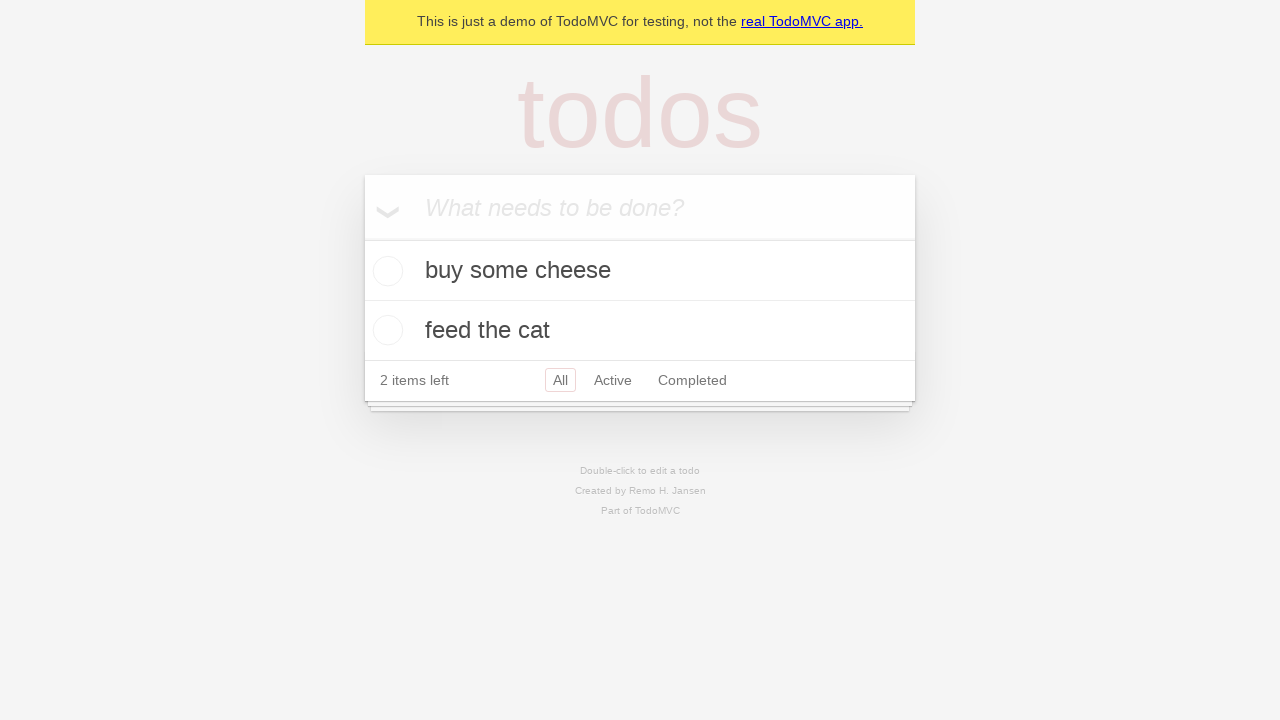

Filled todo input with 'book a doctors appointment' on internal:attr=[placeholder="What needs to be done?"i]
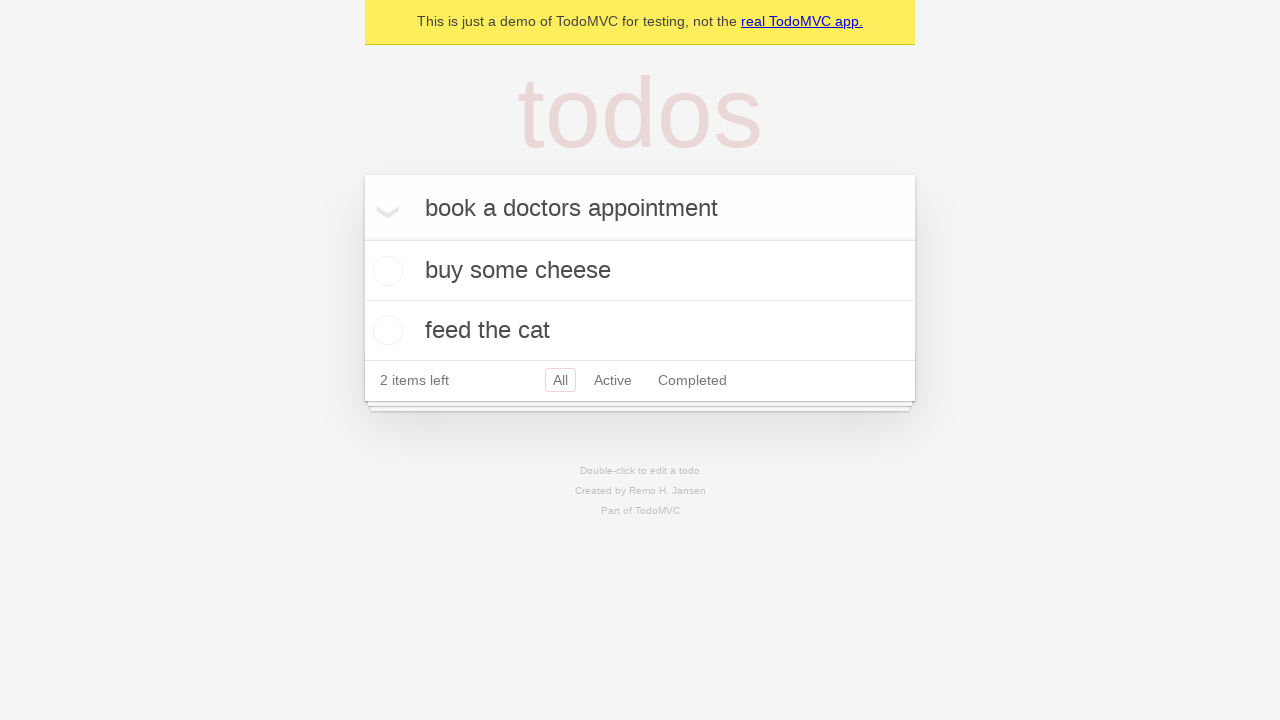

Pressed Enter to add todo 'book a doctors appointment' on internal:attr=[placeholder="What needs to be done?"i]
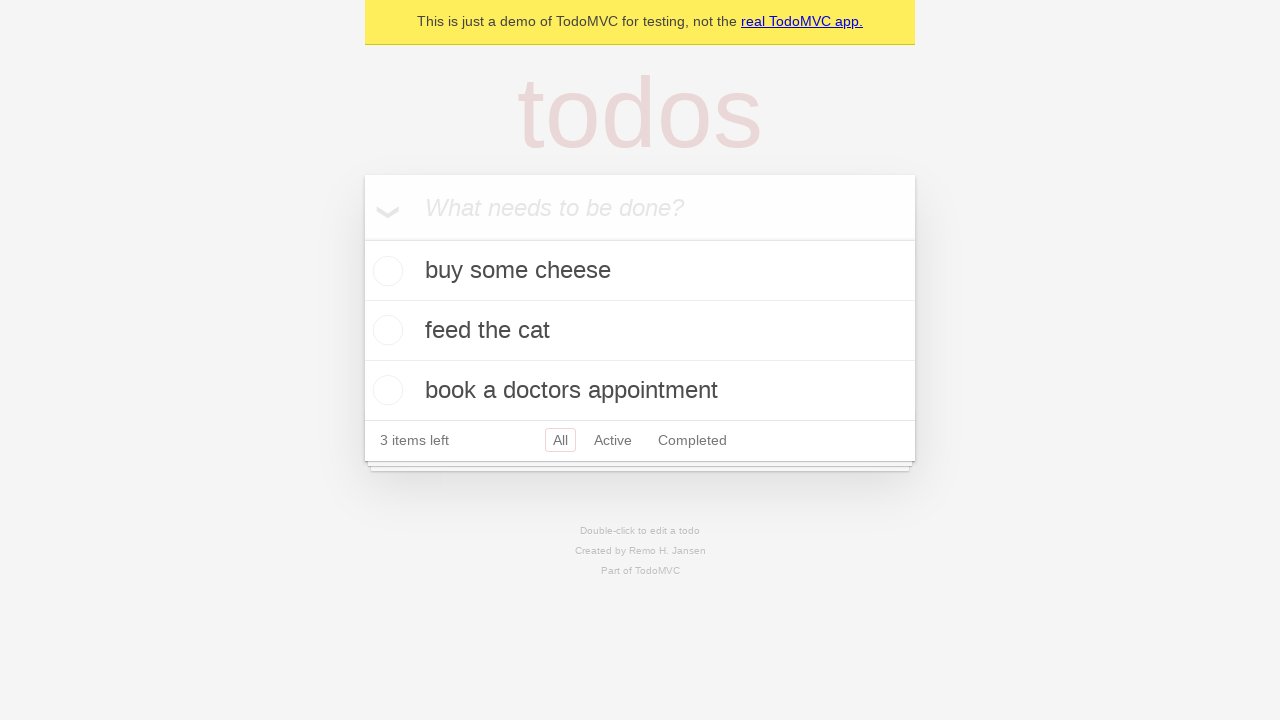

All three todos loaded on page
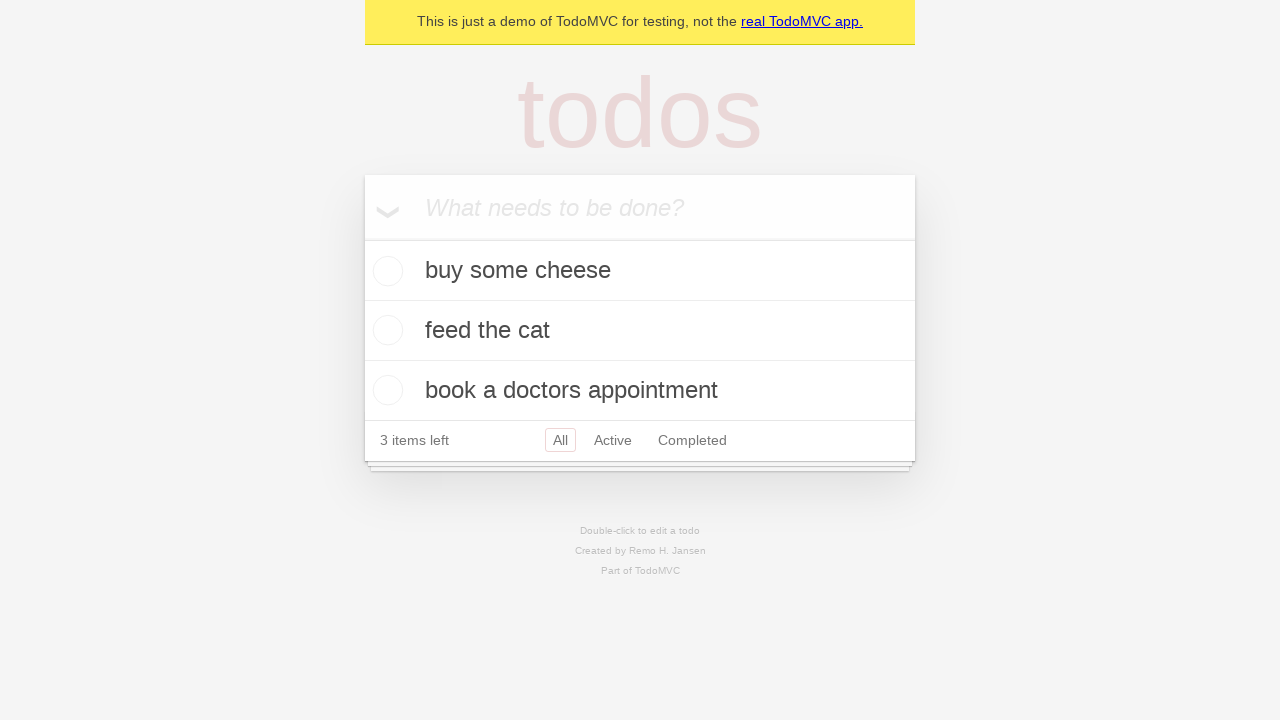

Clicked 'Mark all as complete' checkbox to check all todos at (362, 238) on internal:label="Mark all as complete"i
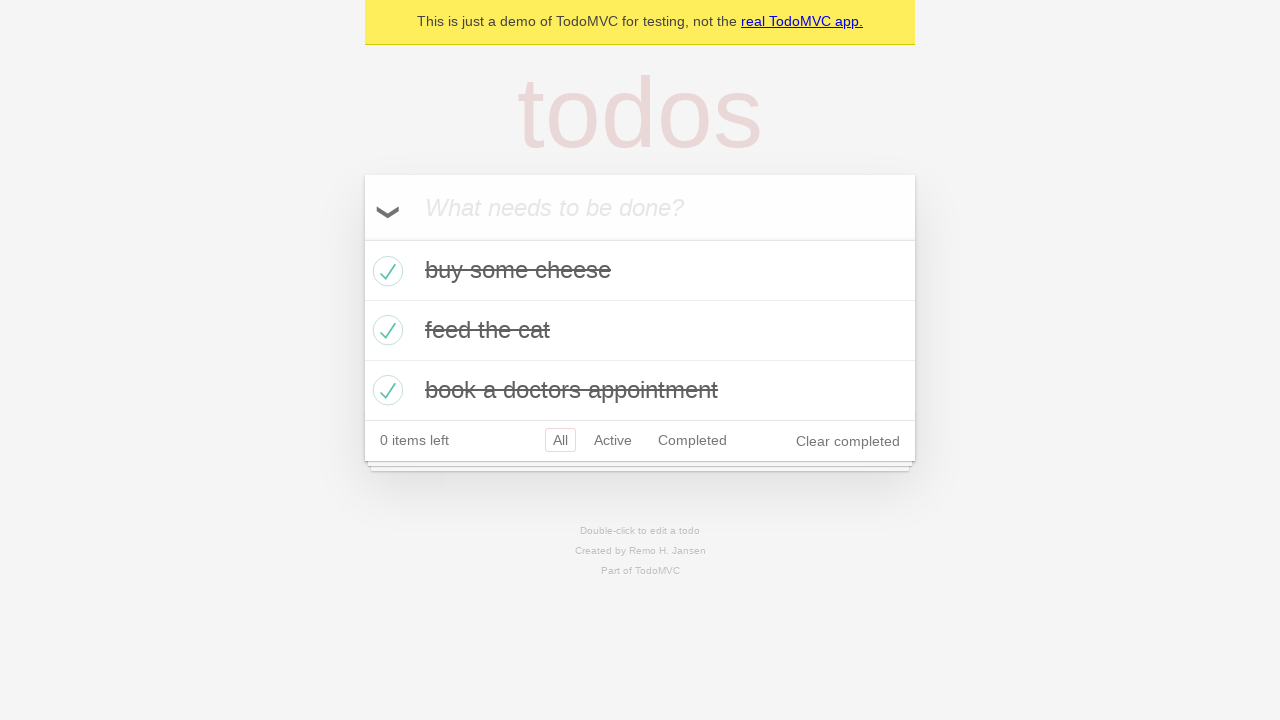

Unchecked the first todo item at (385, 271) on internal:testid=[data-testid="todo-item"s] >> nth=0 >> internal:role=checkbox
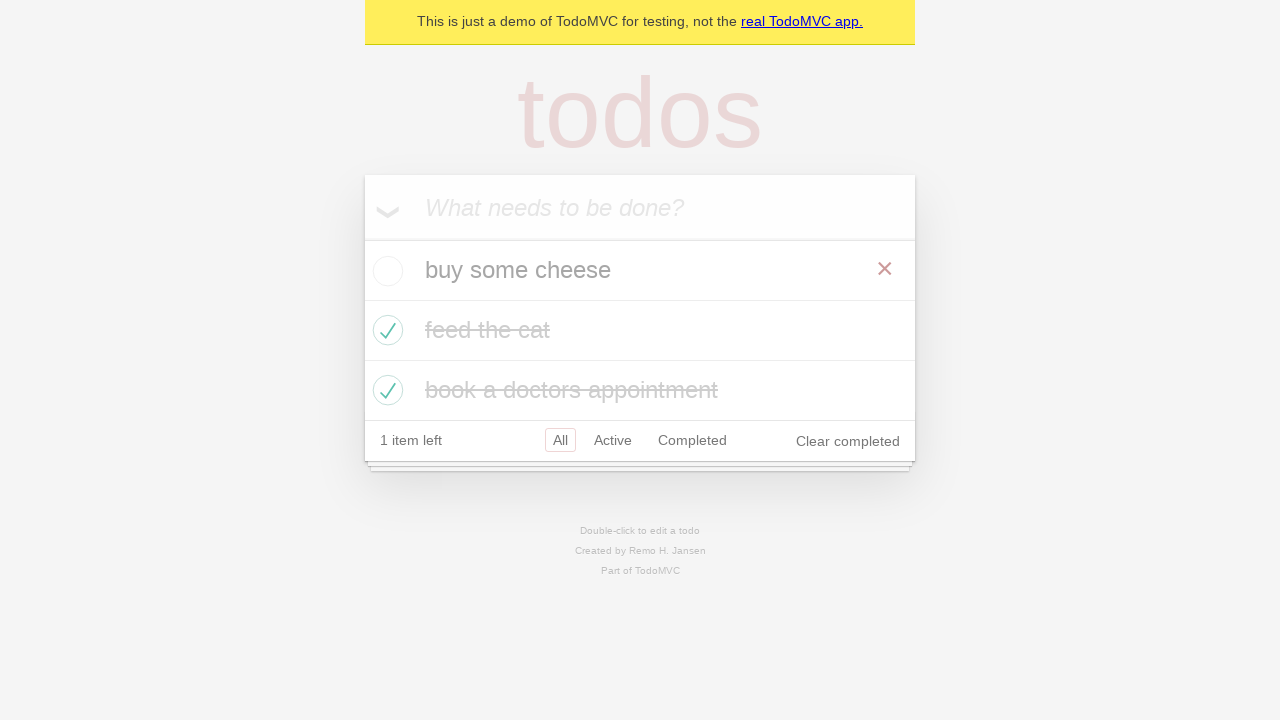

Checked the first todo item again at (385, 271) on internal:testid=[data-testid="todo-item"s] >> nth=0 >> internal:role=checkbox
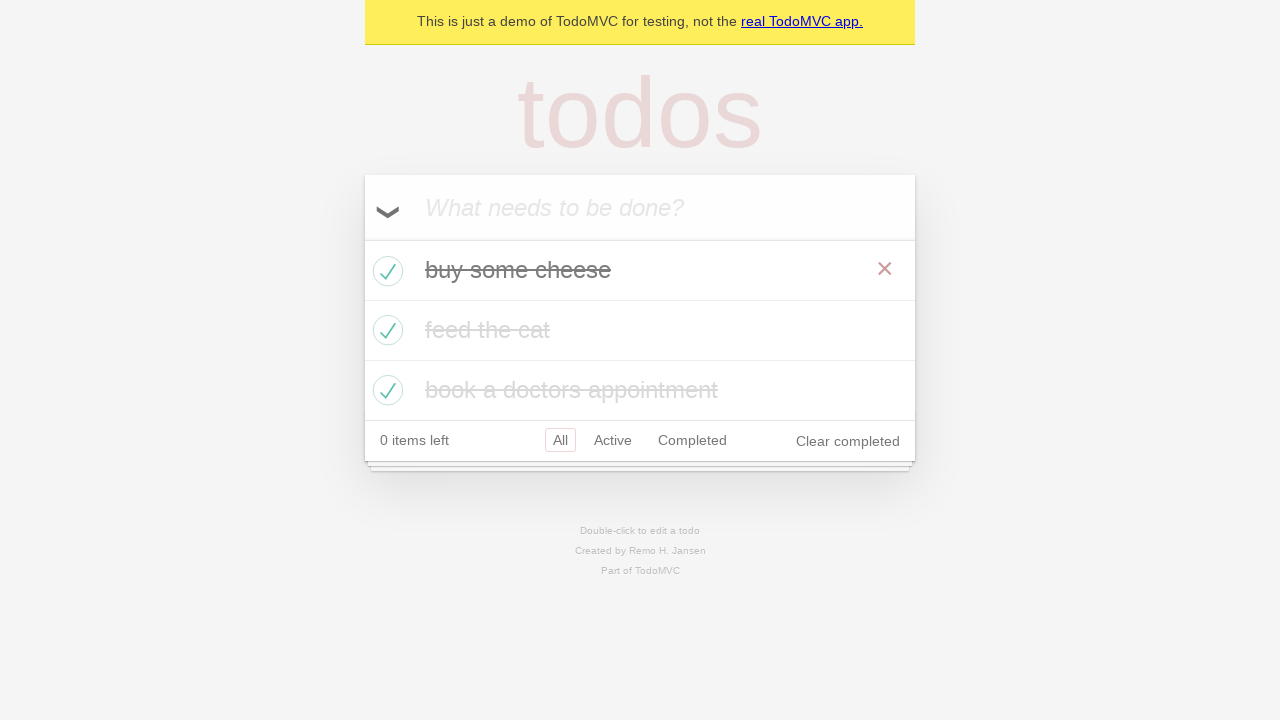

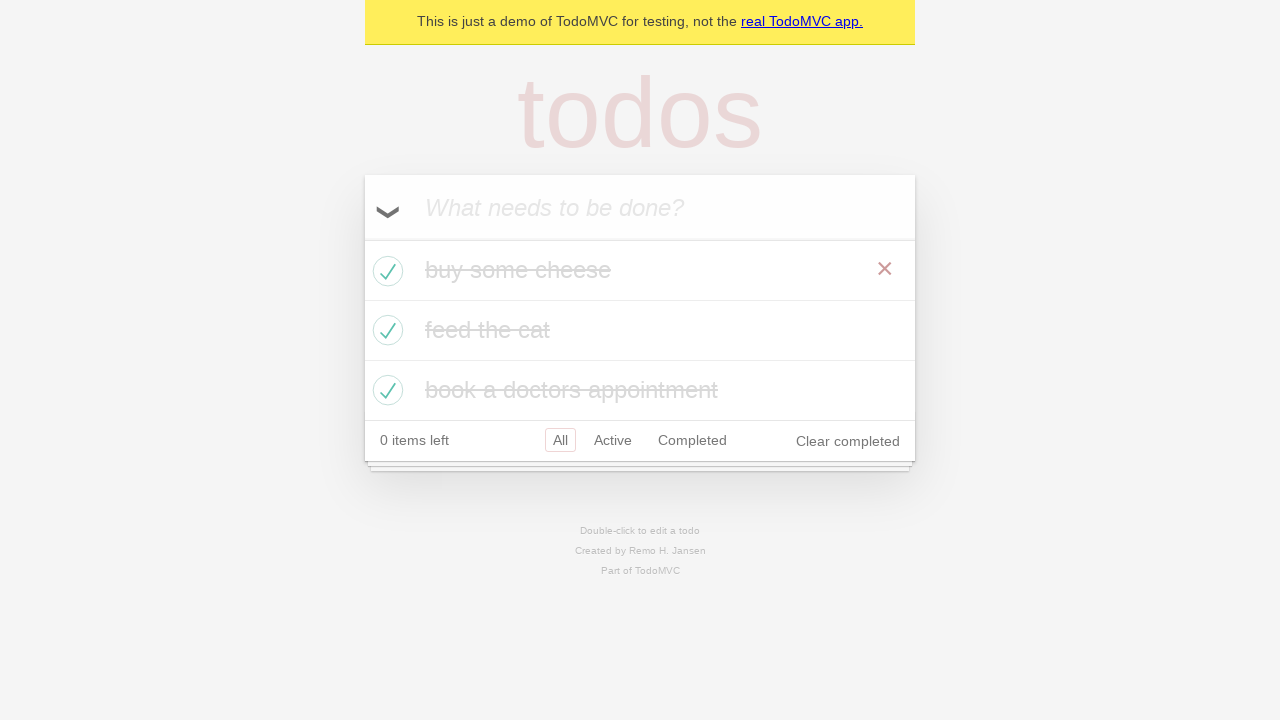